Tests basic browser navigation functionality on a demo e-commerce site by navigating back, forward, refreshing the page, and maximizing the window.

Starting URL: https://demo.nopcommerce.com/

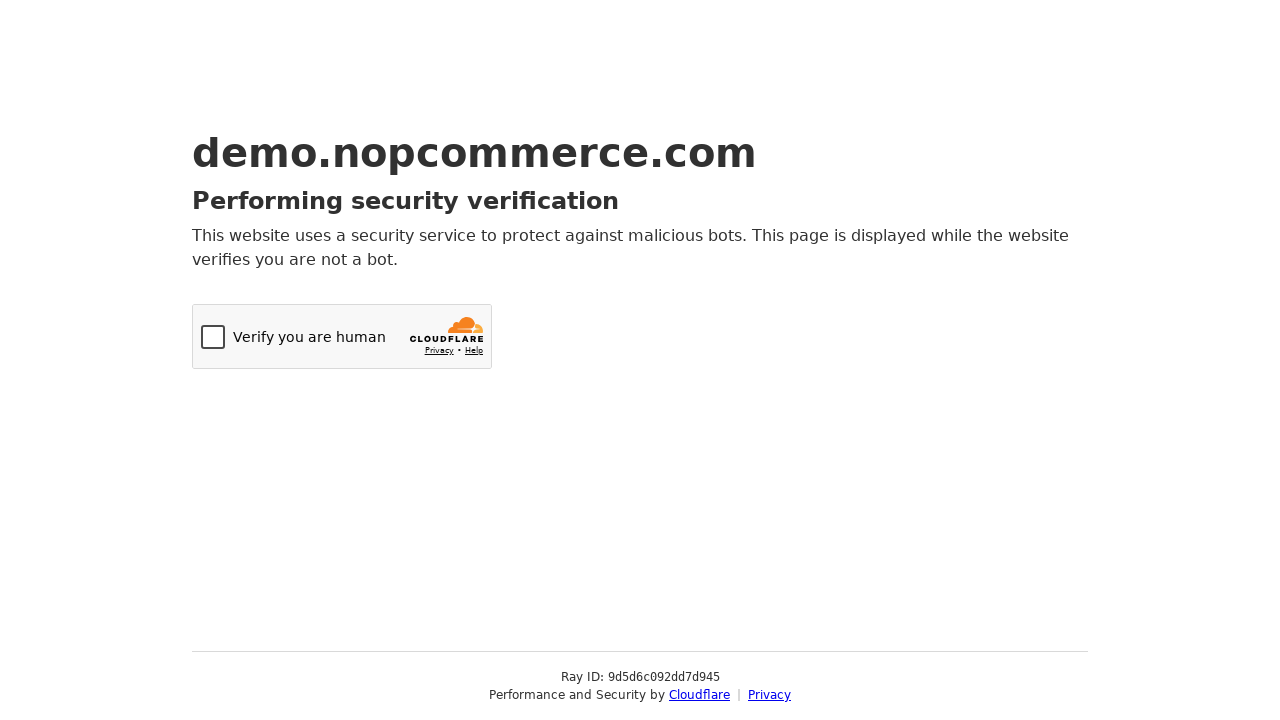

Retrieved page title from nopcommerce demo site
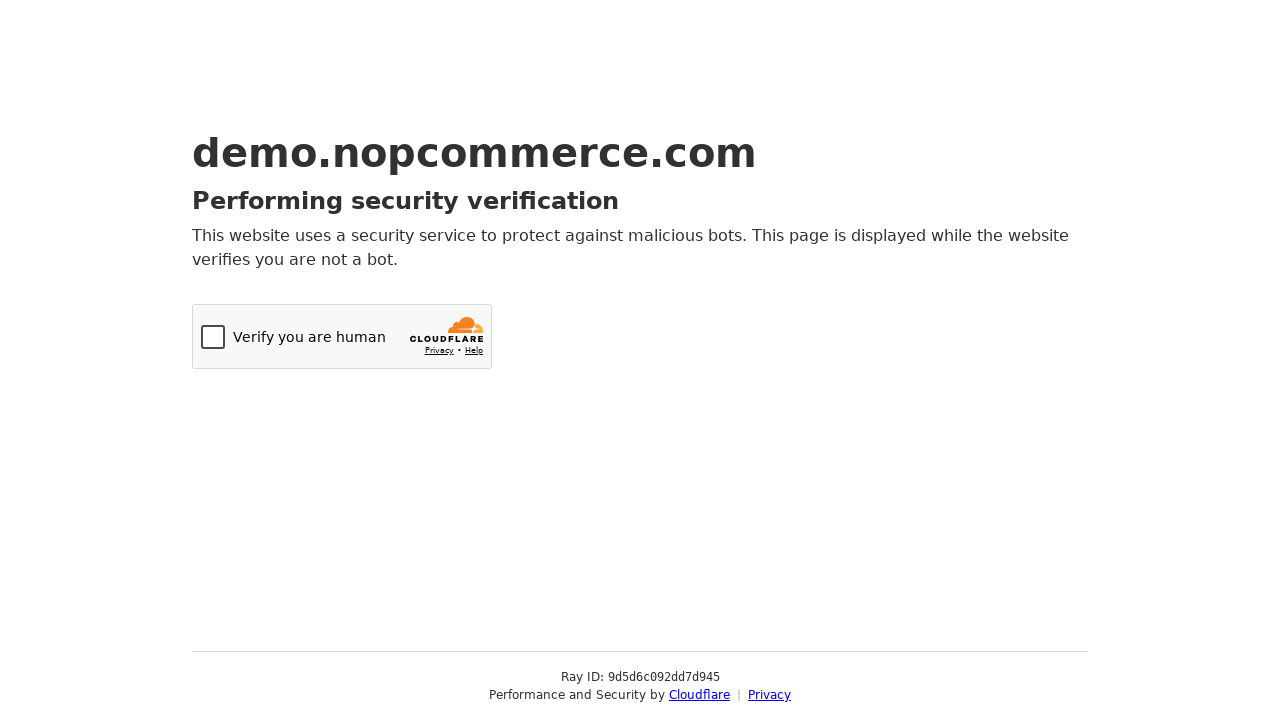

Navigated back in browser history
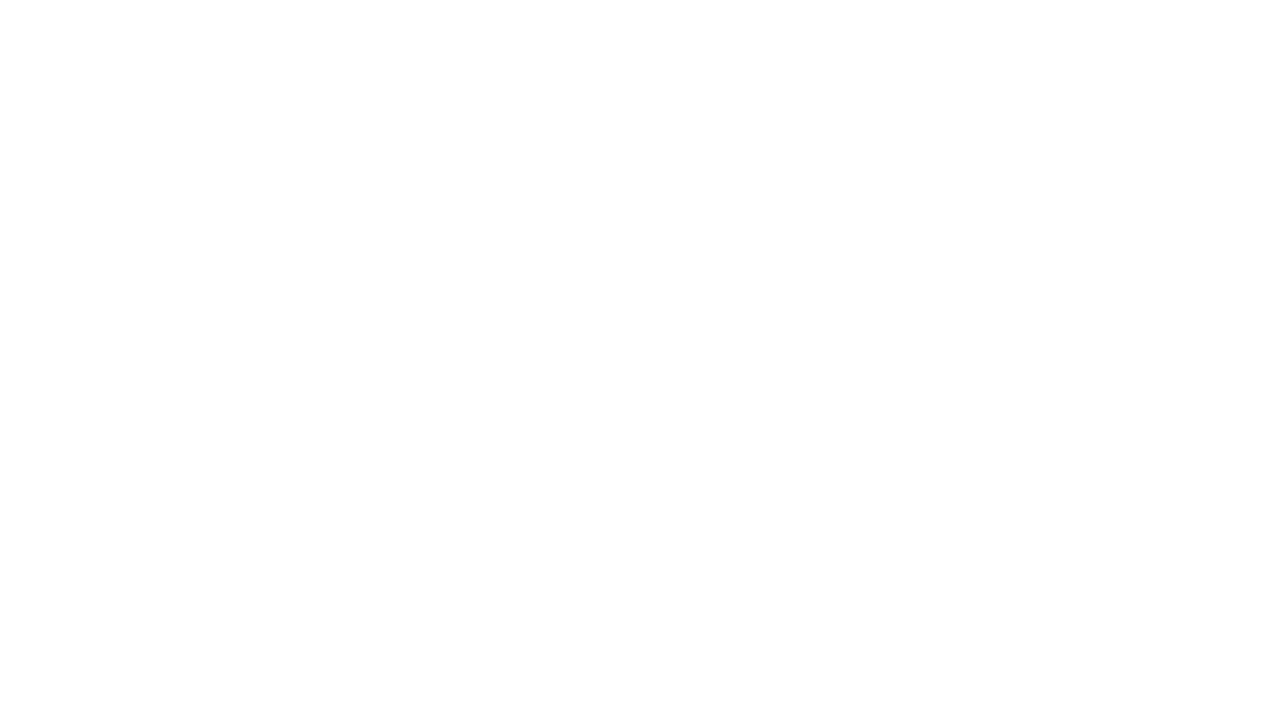

Navigated forward in browser history
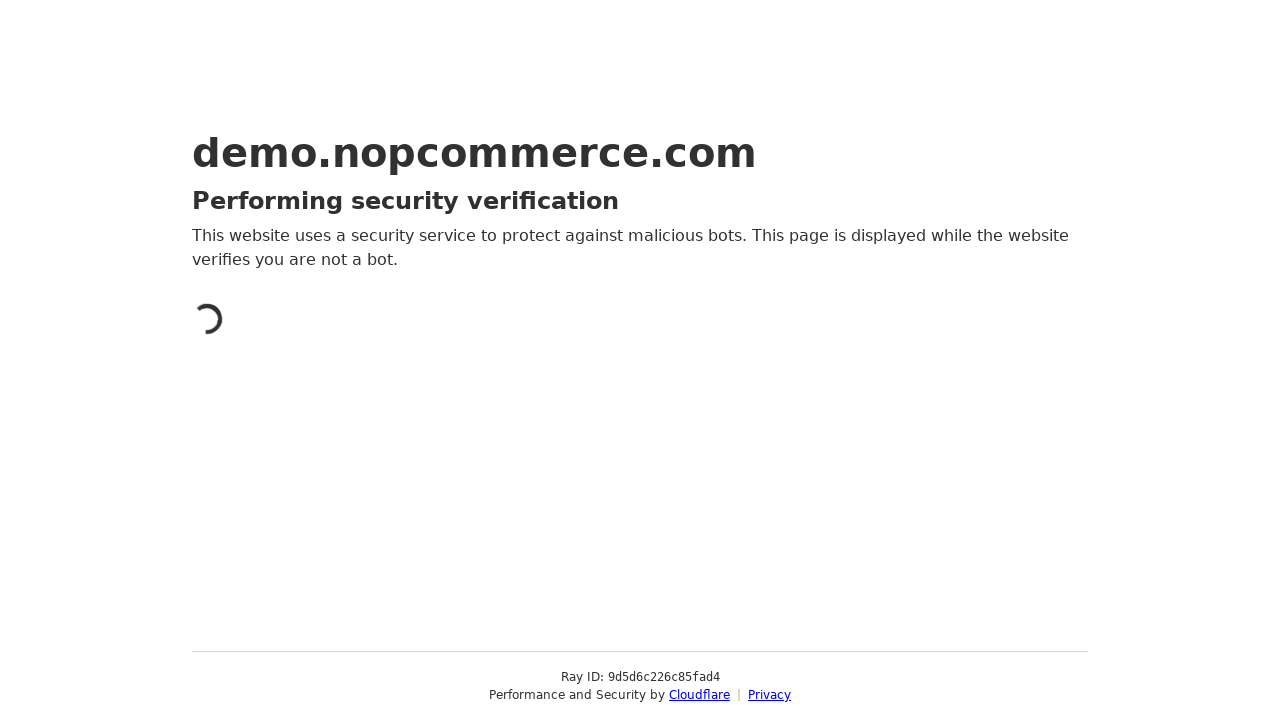

Refreshed the current page
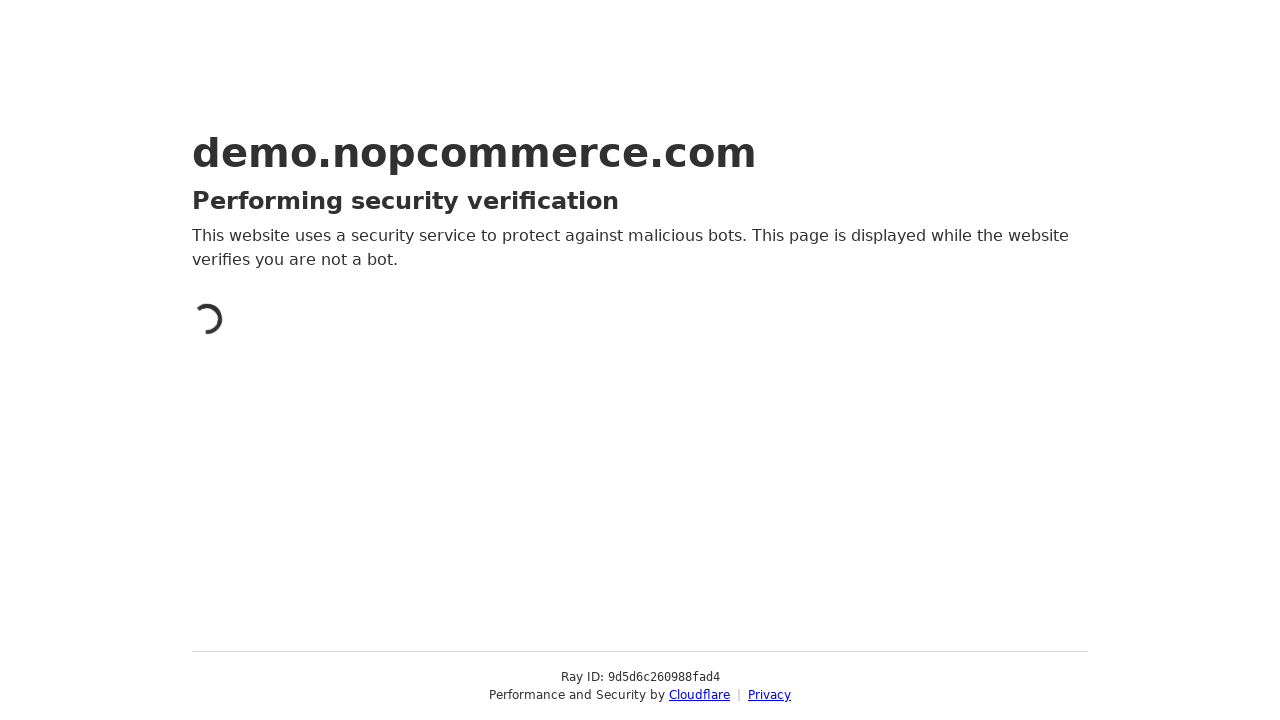

Maximized browser window to 1920x1080 resolution
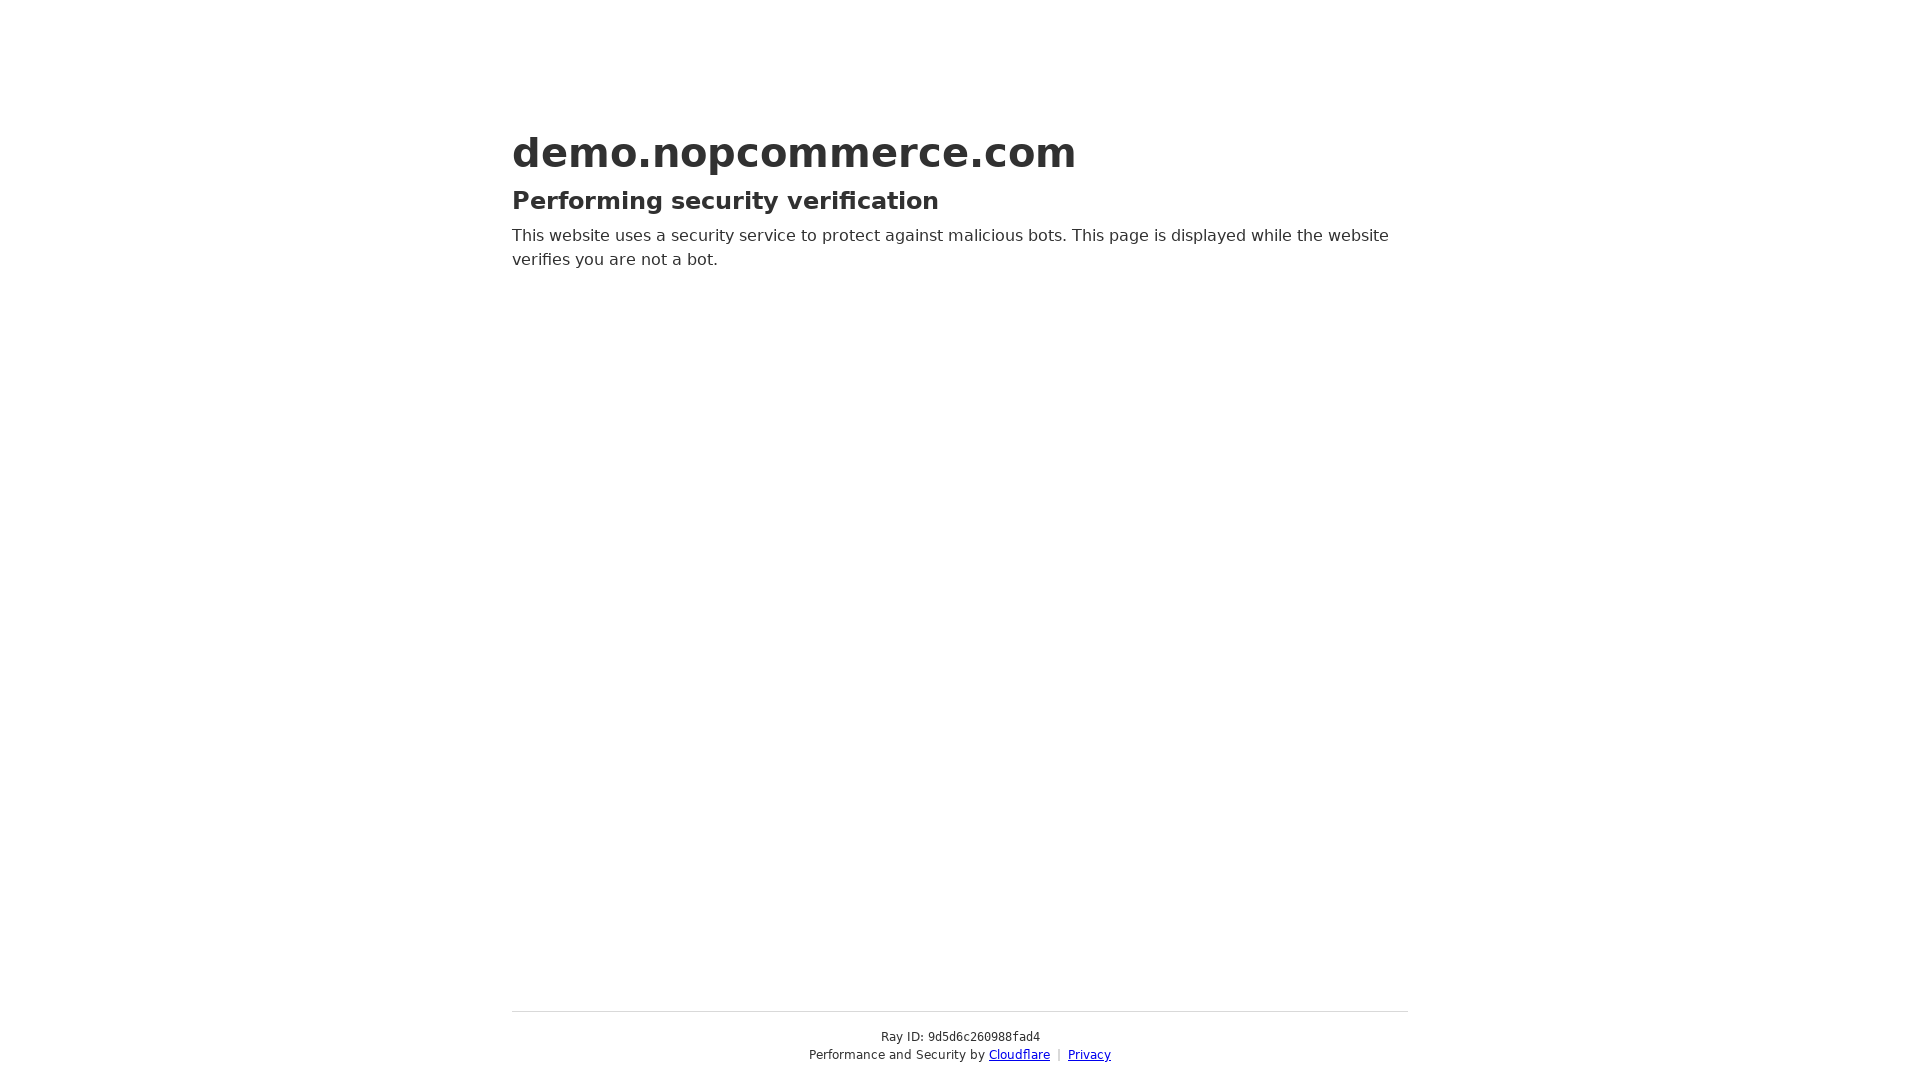

Retrieved current URL after navigation tests
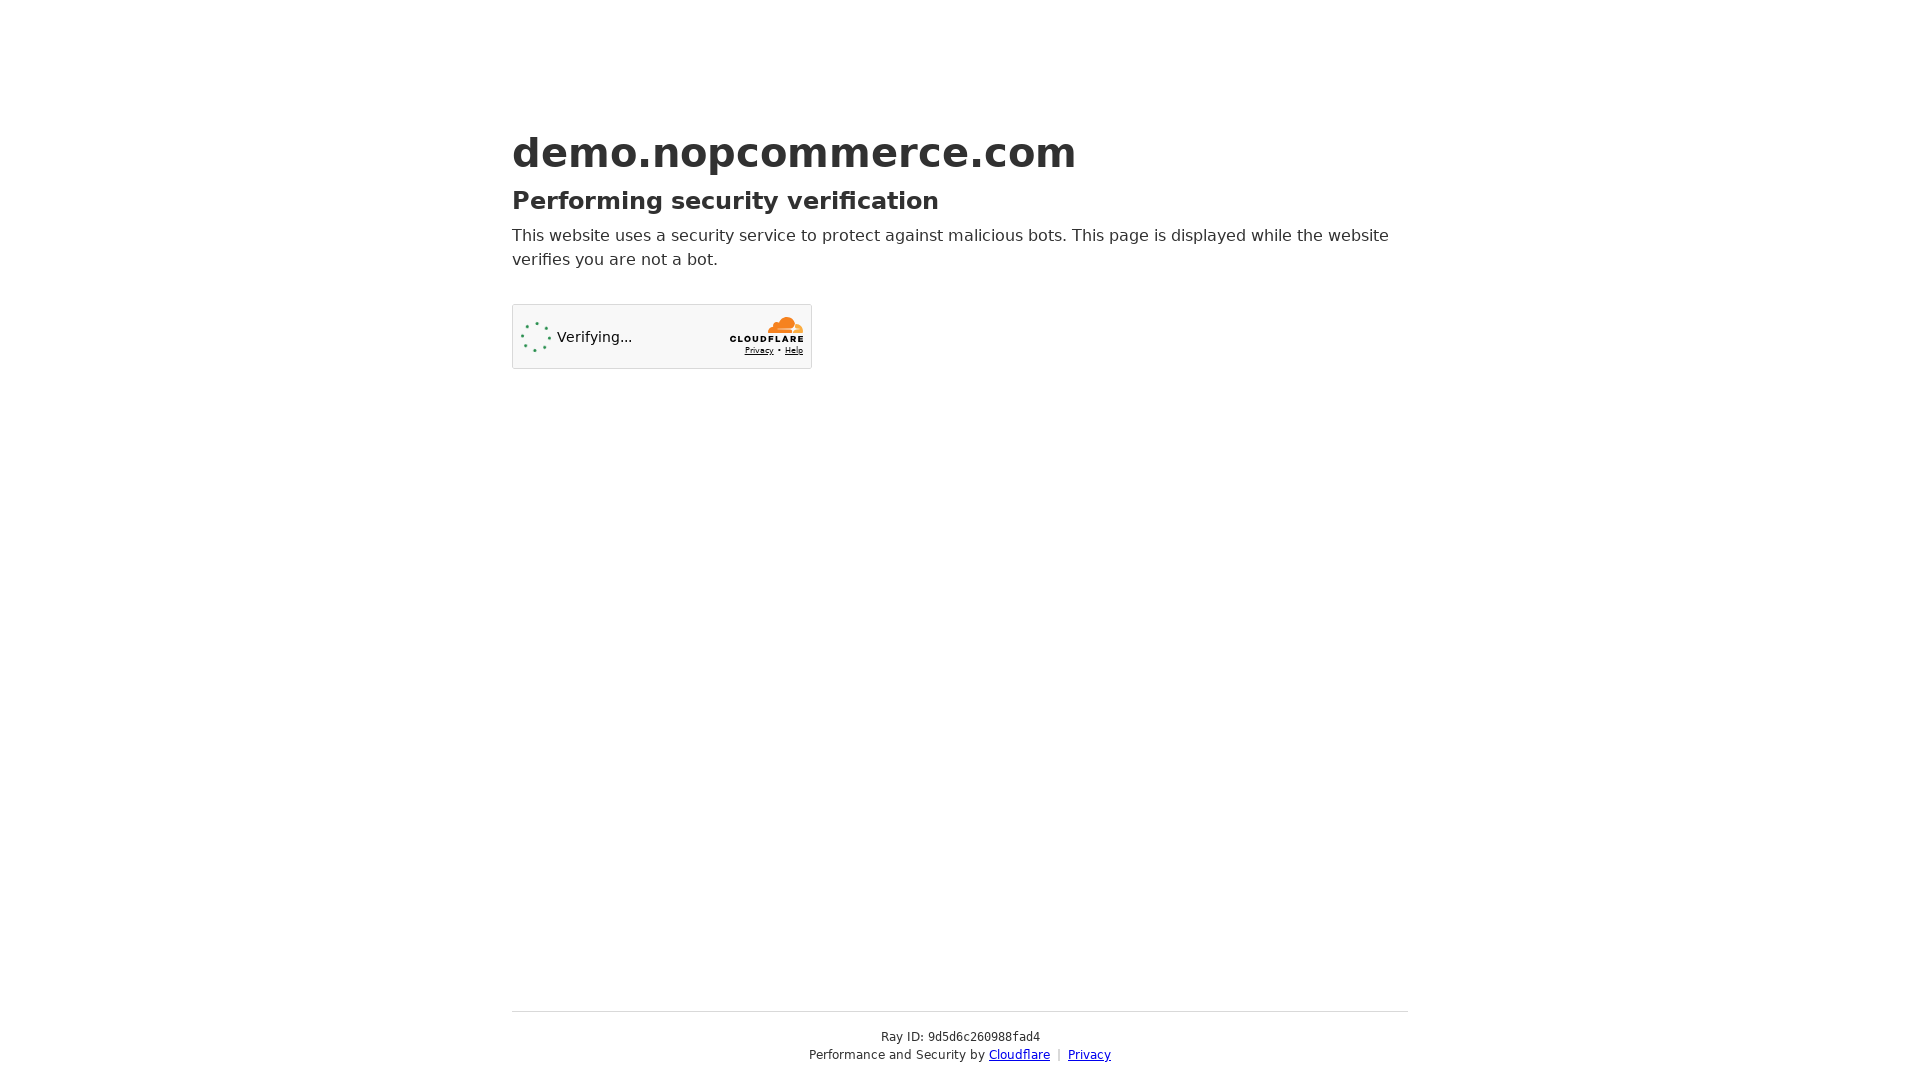

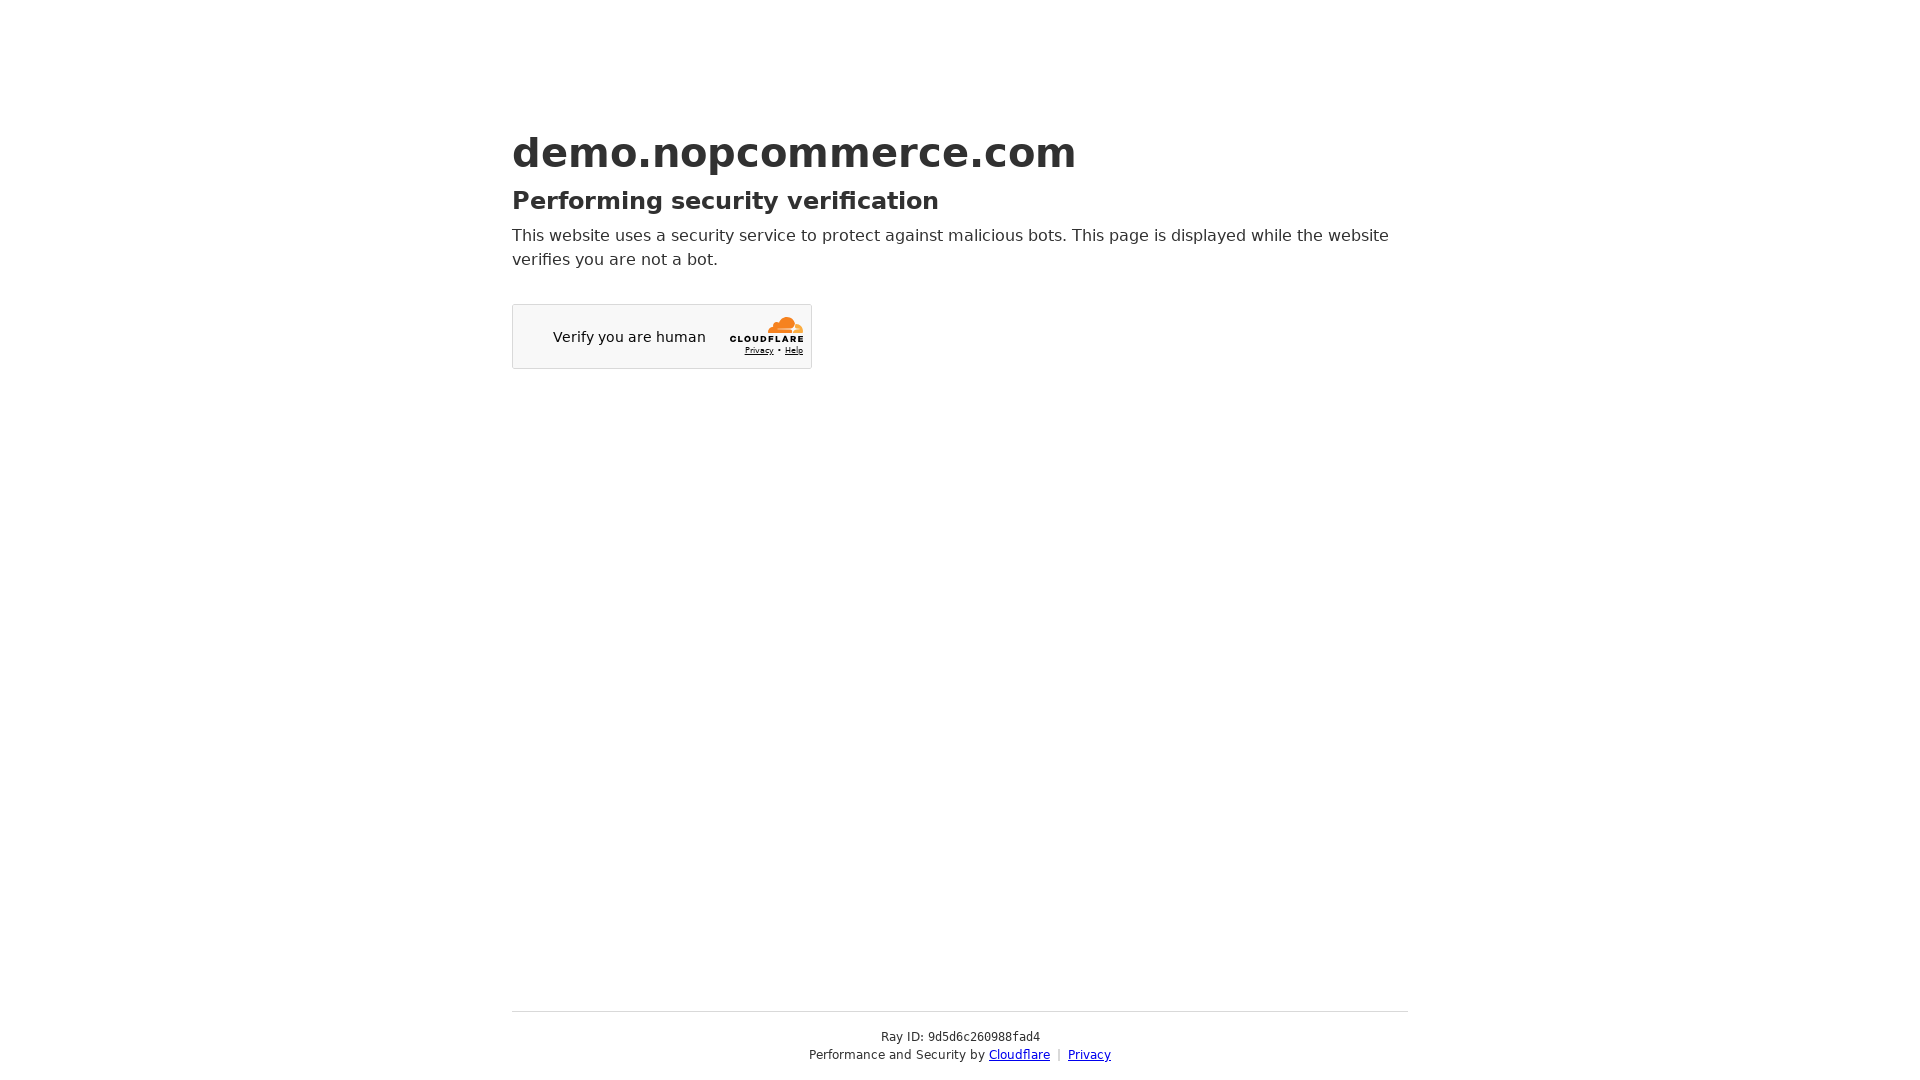